Tests show/hide functionality of a textbox element by clicking show button, entering text, then clicking hide button and verifying visibility states

Starting URL: https://rahulshettyacademy.com/AutomationPractice/

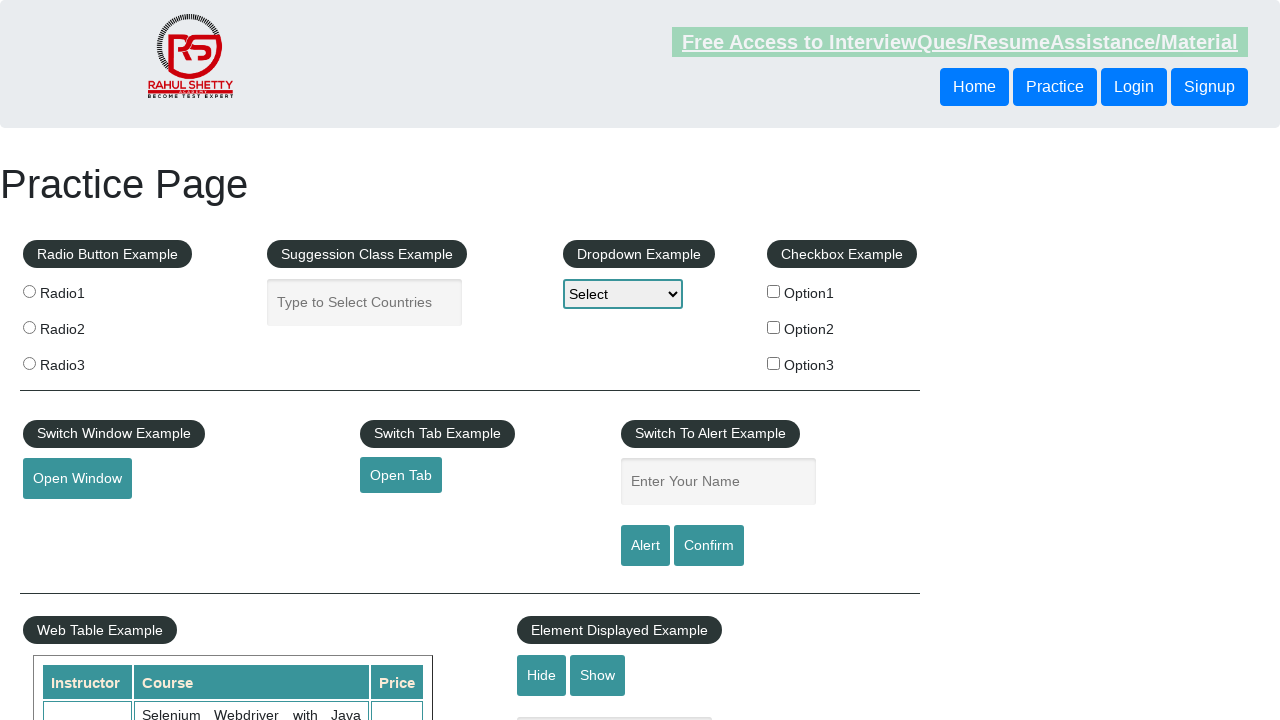

Navigated to AutomationPractice page
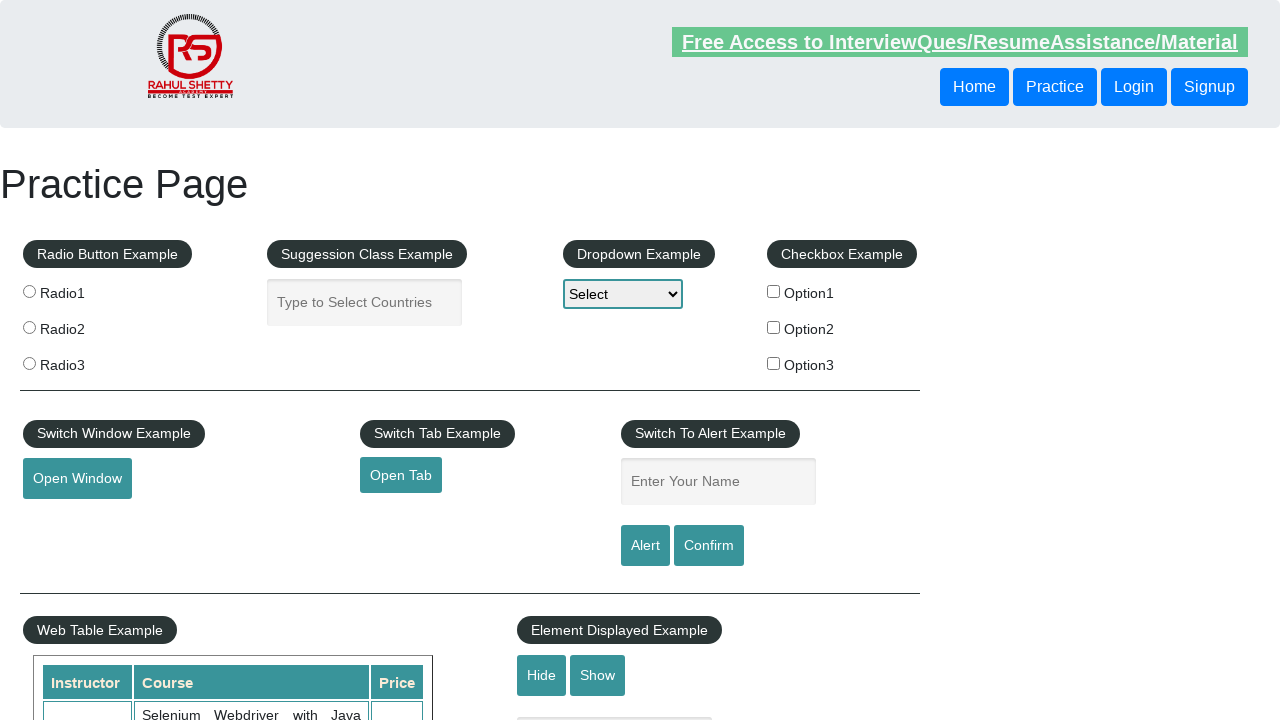

Clicked show textbox button at (598, 675) on #show-textbox
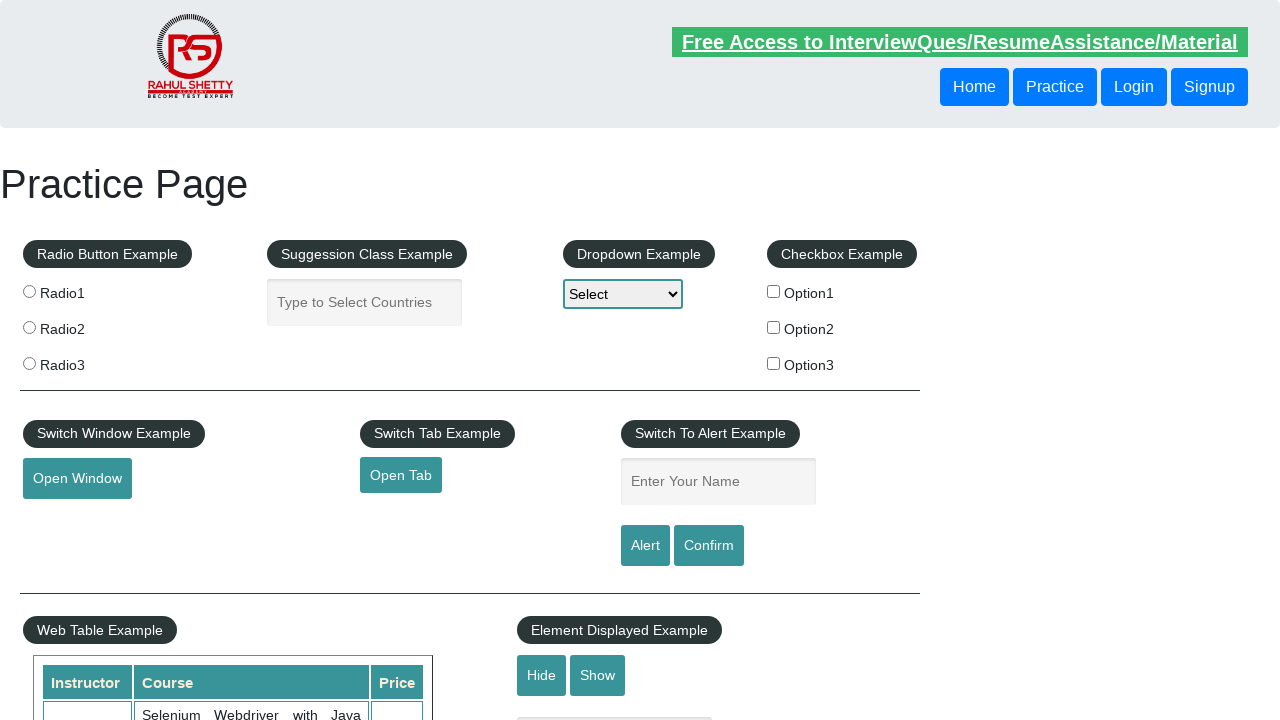

Verified textbox is visible after clicking show button
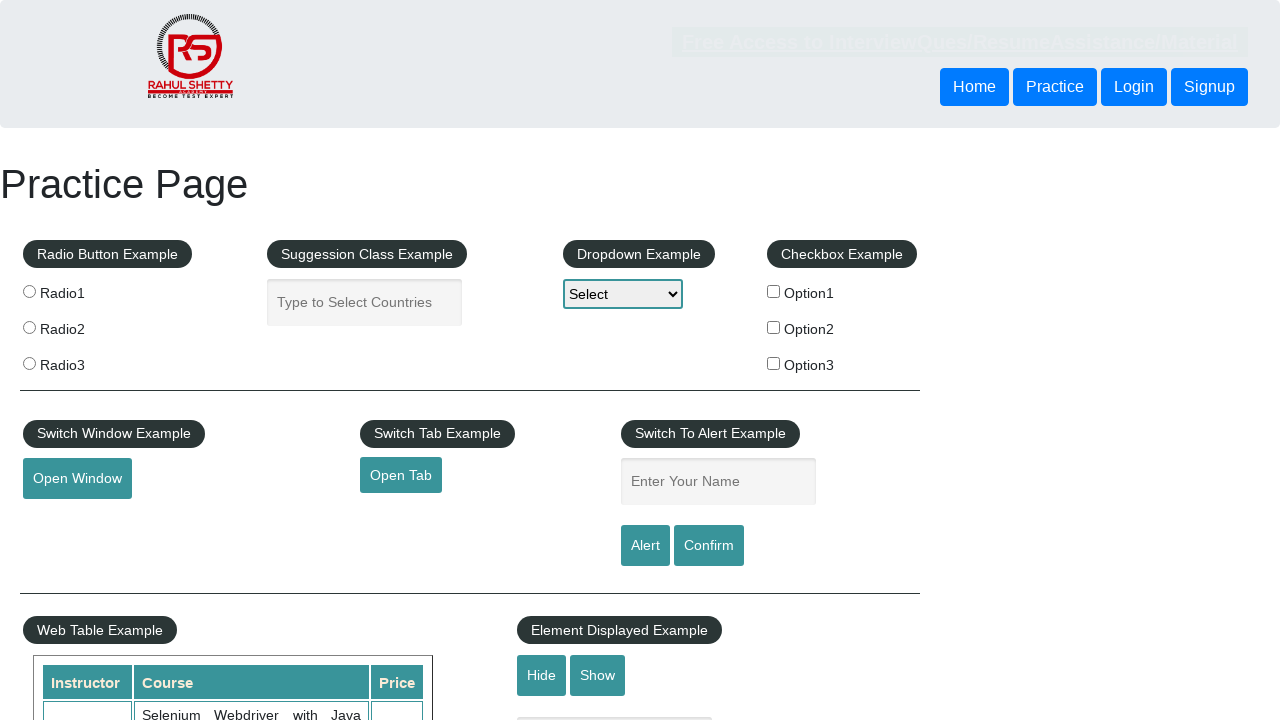

Entered 'Testing' text in the textbox on #displayed-text
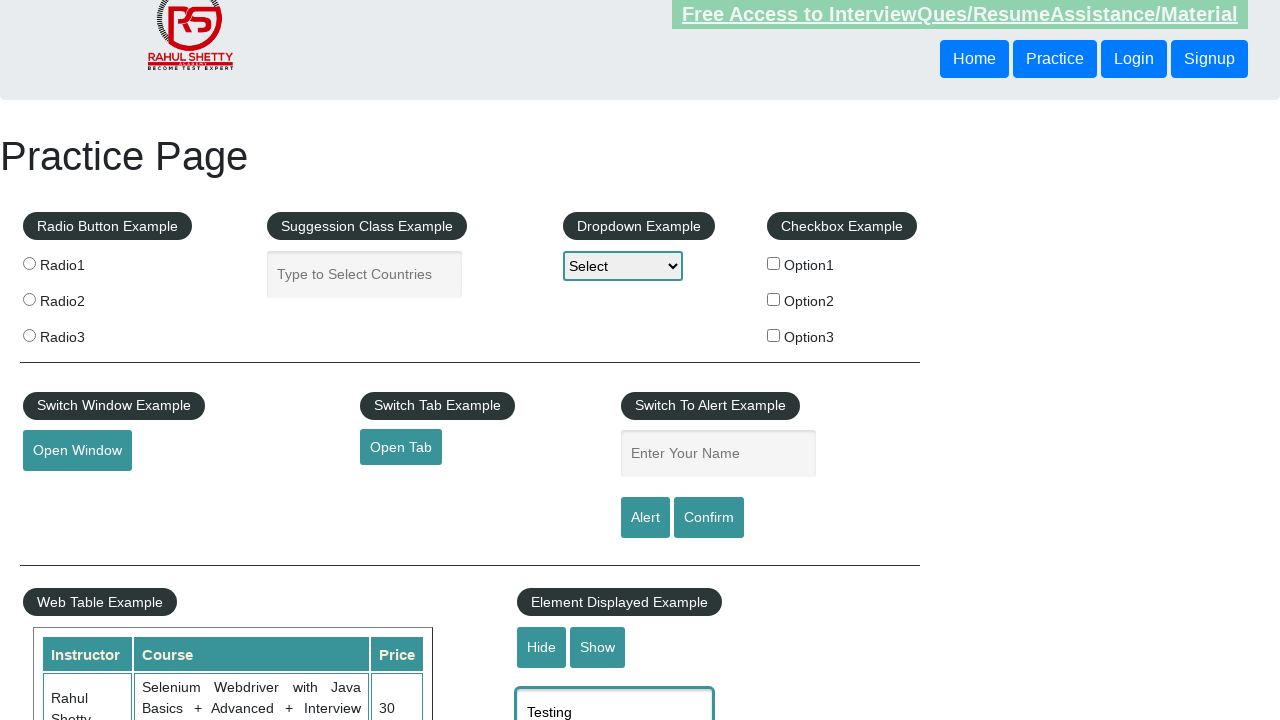

Clicked hide textbox button at (542, 647) on #hide-textbox
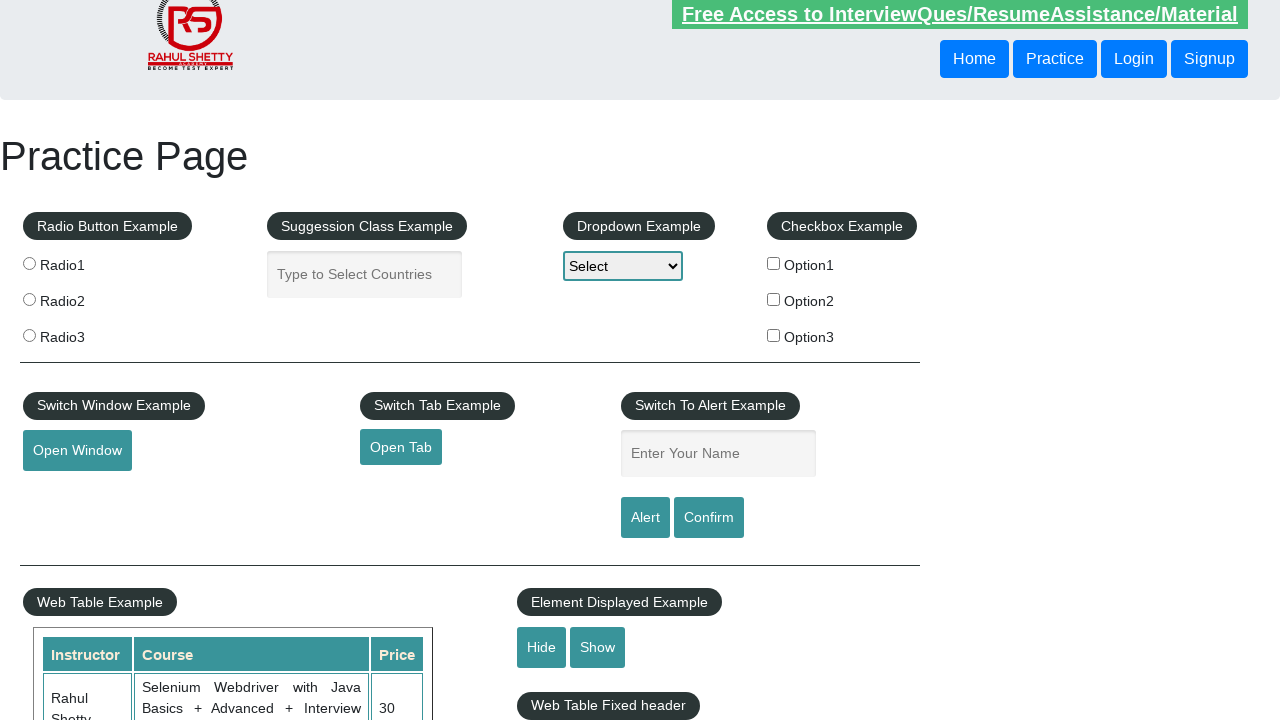

Verified textbox is hidden after clicking hide button
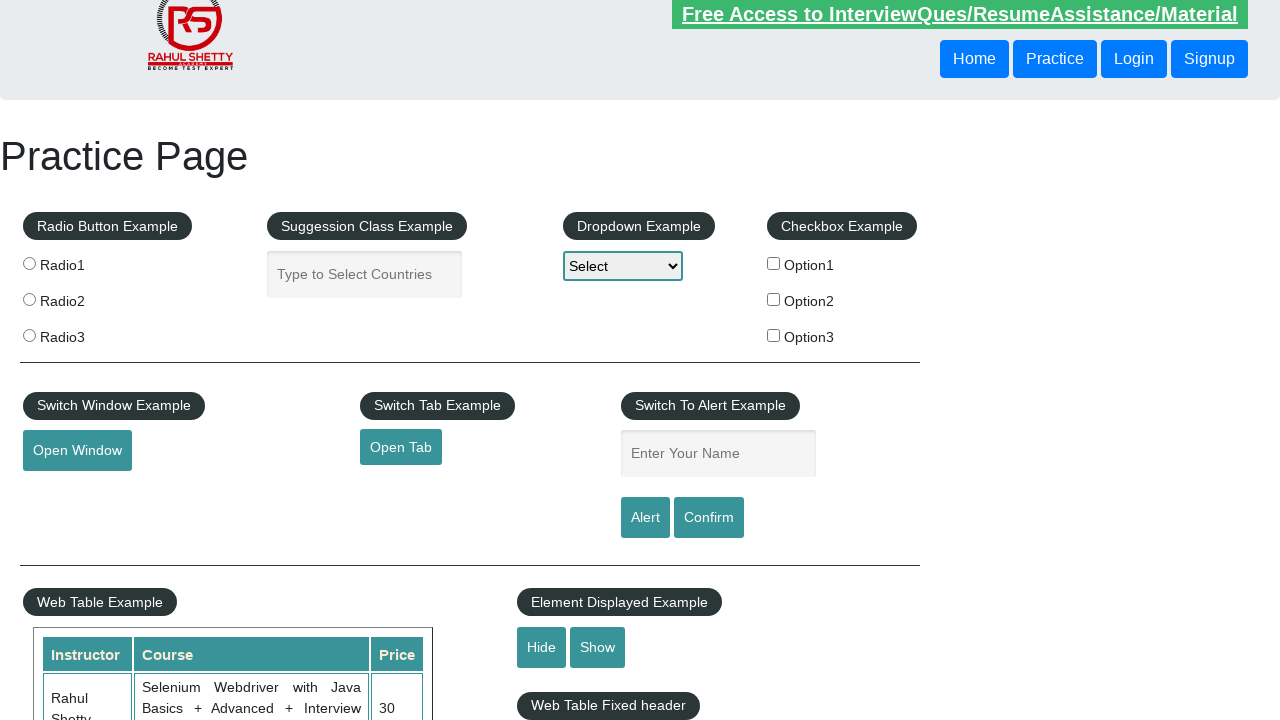

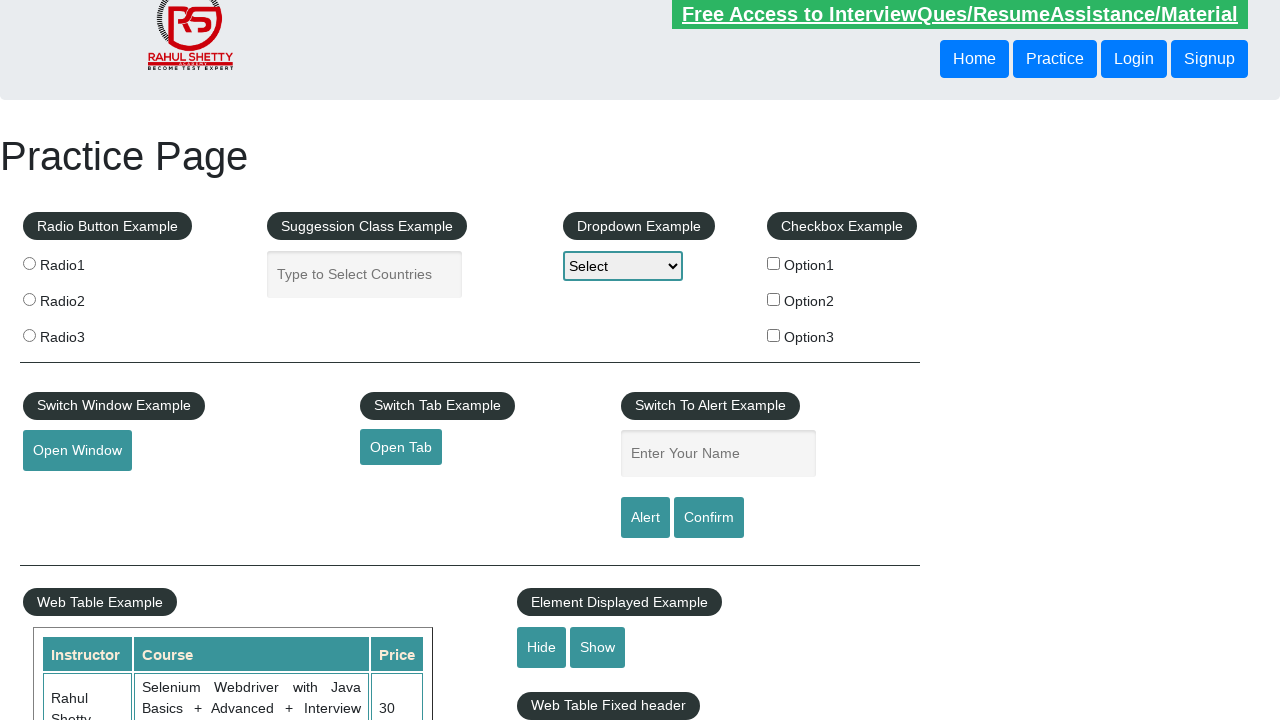